Tests calendar date picker functionality by selecting a specific date (June 15, 2027) through the calendar UI navigation - clicking through year view, month selection, and day selection

Starting URL: https://rahulshettyacademy.com/seleniumPractise/#/offers

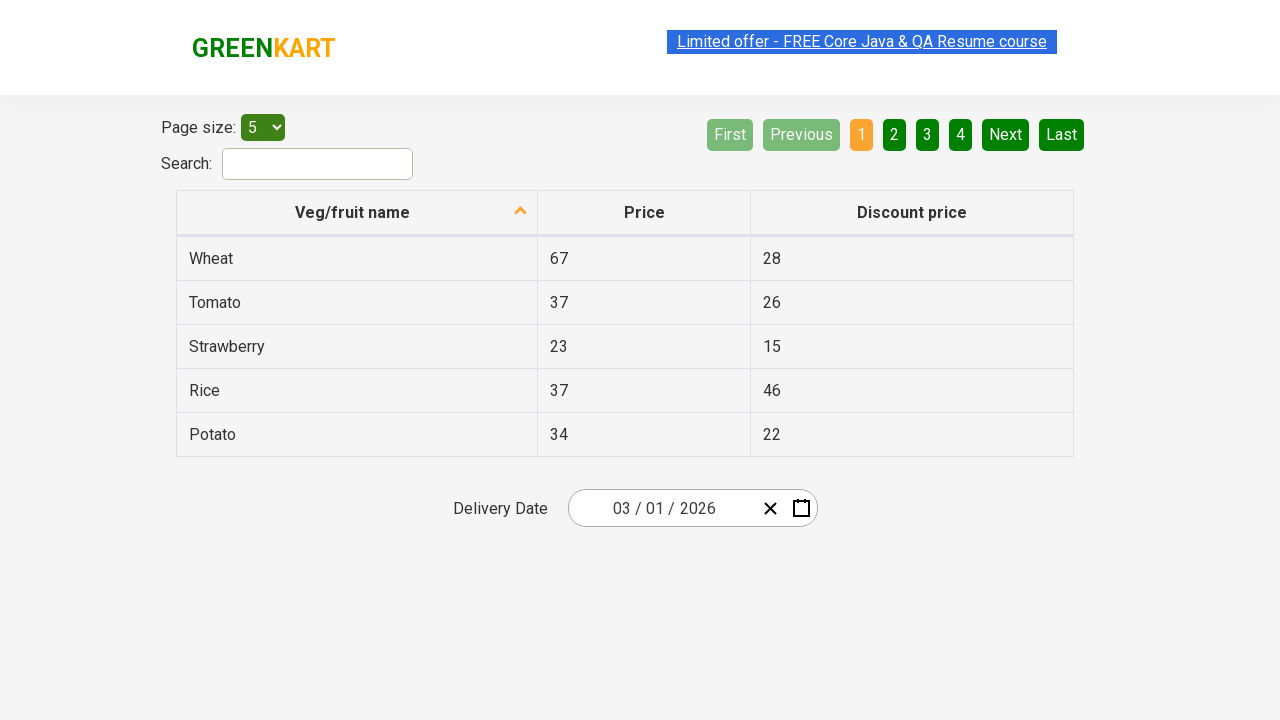

Clicked date picker input group to open calendar at (662, 508) on .react-date-picker__inputGroup
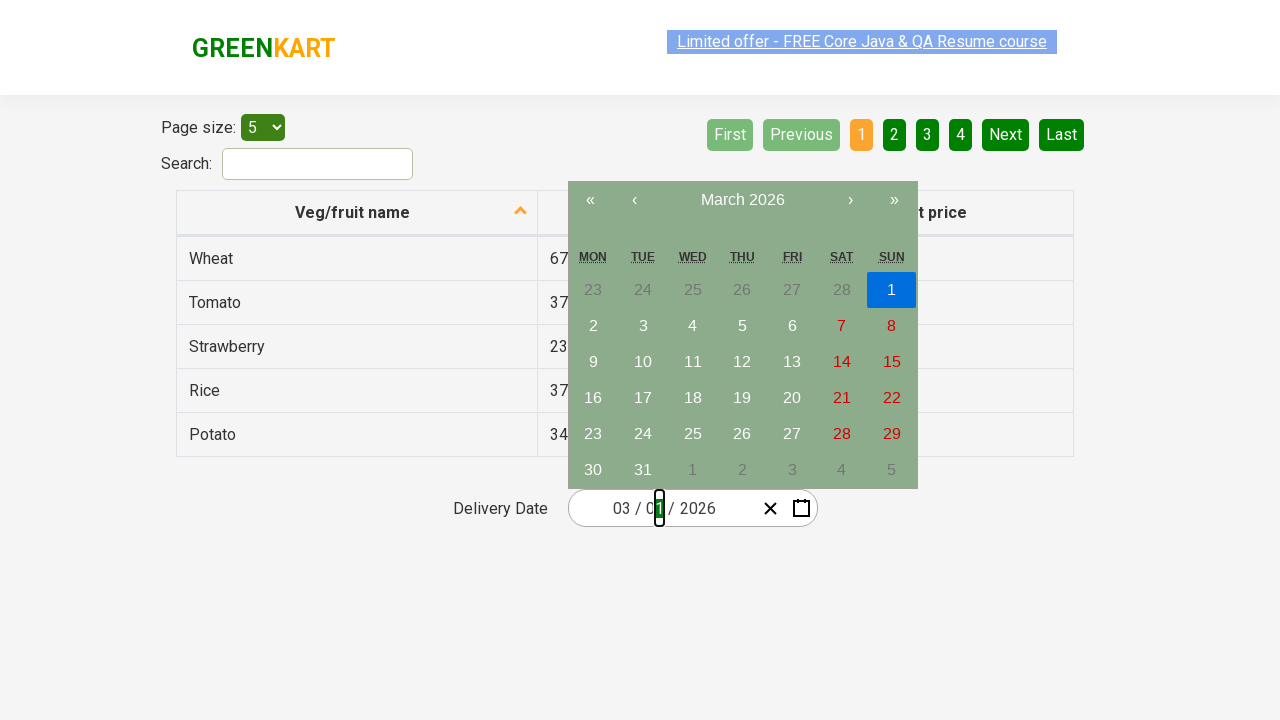

Clicked navigation label to navigate to month view at (742, 200) on .react-calendar__navigation__label
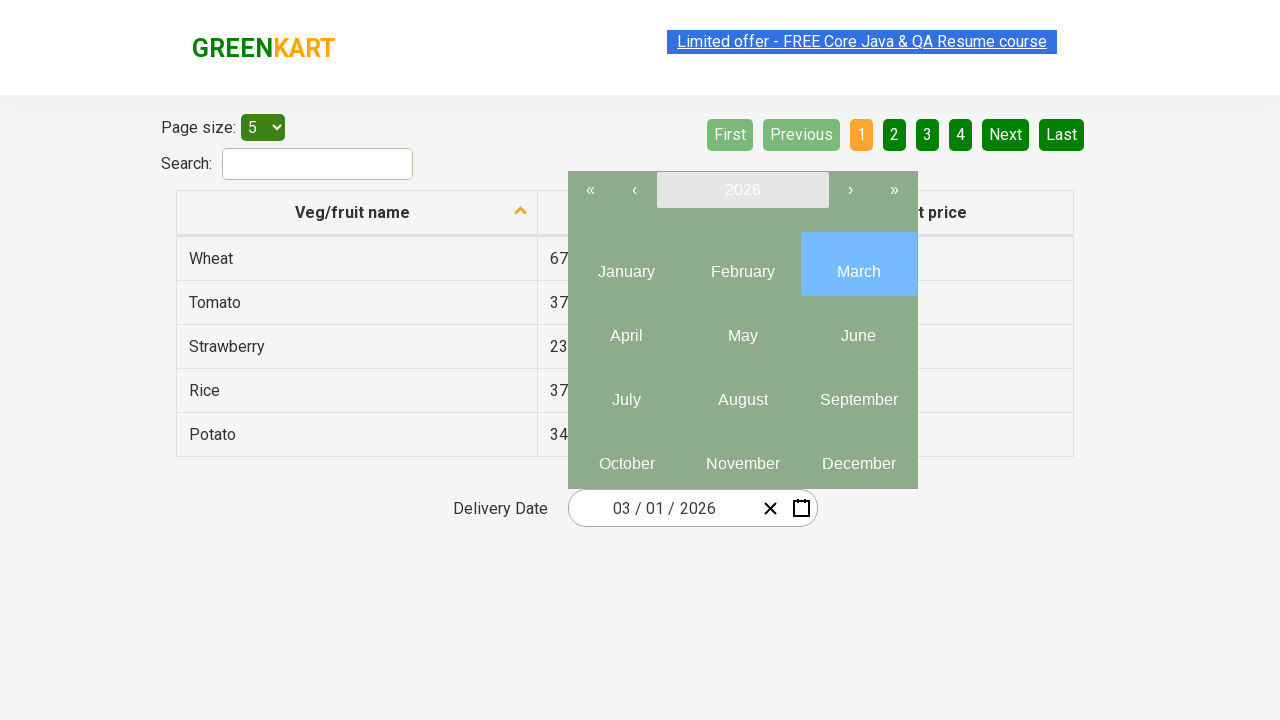

Clicked navigation label again to navigate to year view at (742, 190) on .react-calendar__navigation__label
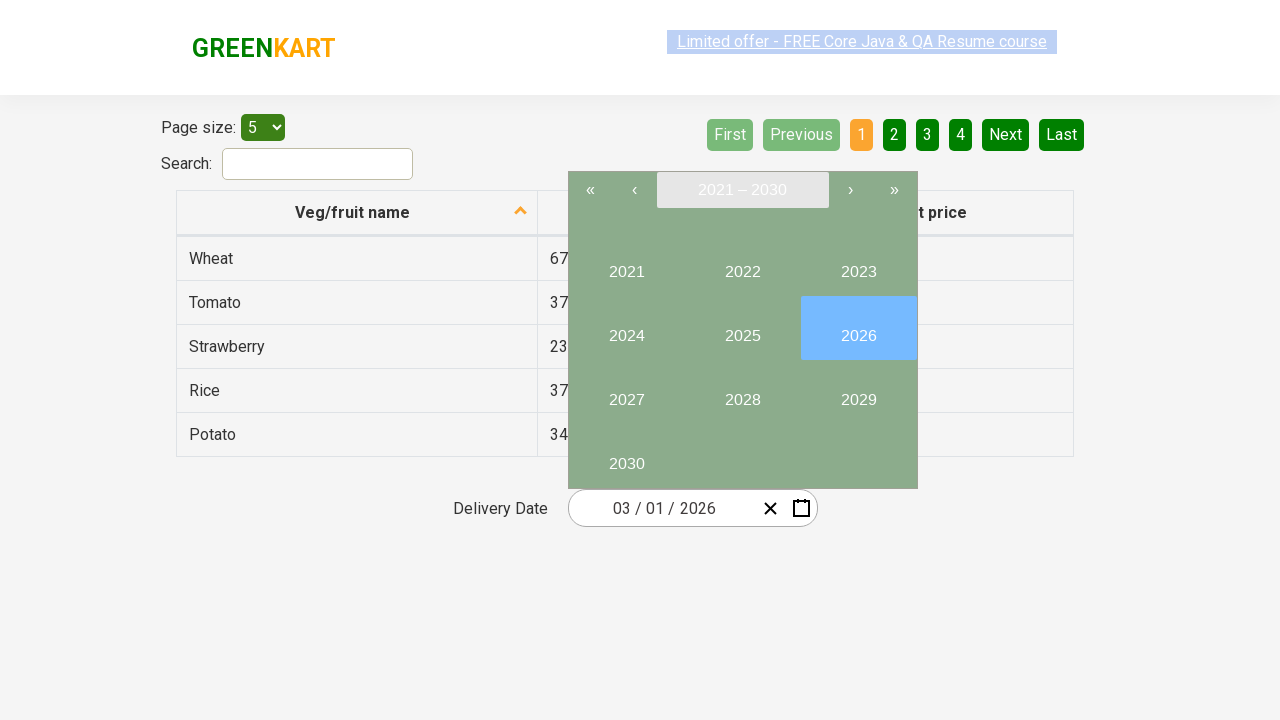

Selected year 2027 from year view at (626, 392) on //button[text()='2027']
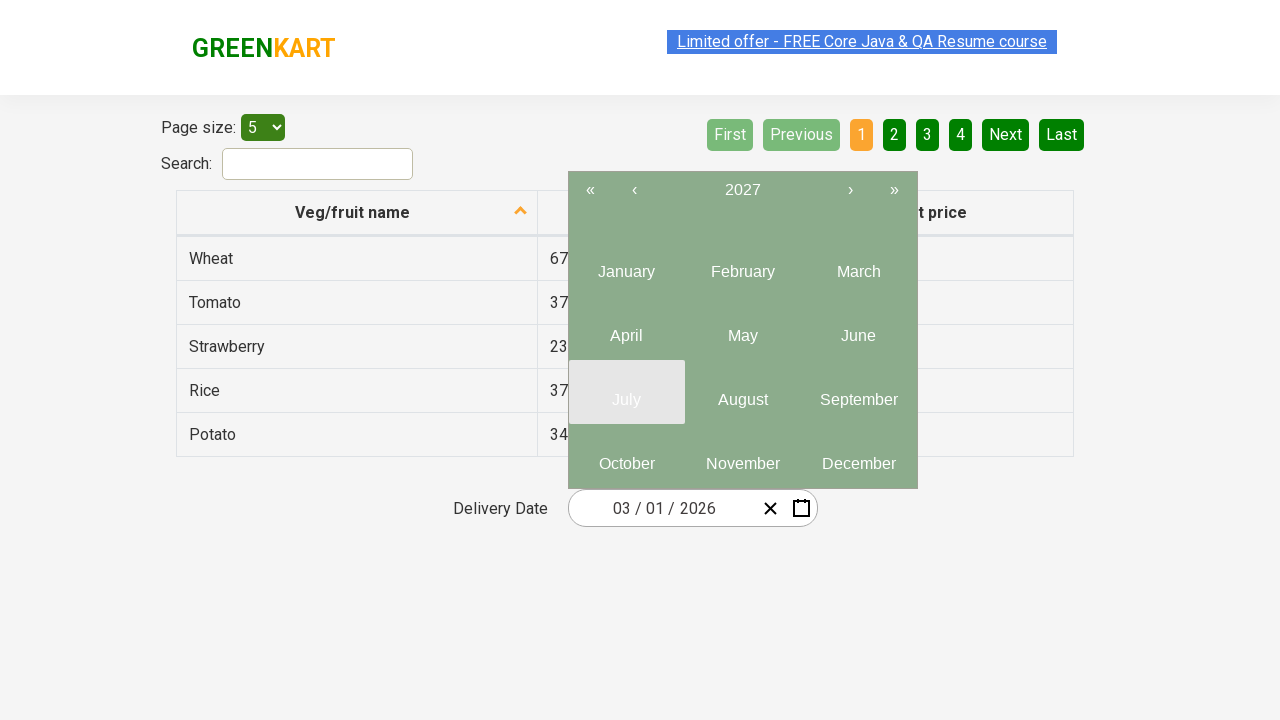

Selected month 6 (June) from month picker at (858, 328) on .react-calendar__year-view__months__month >> nth=5
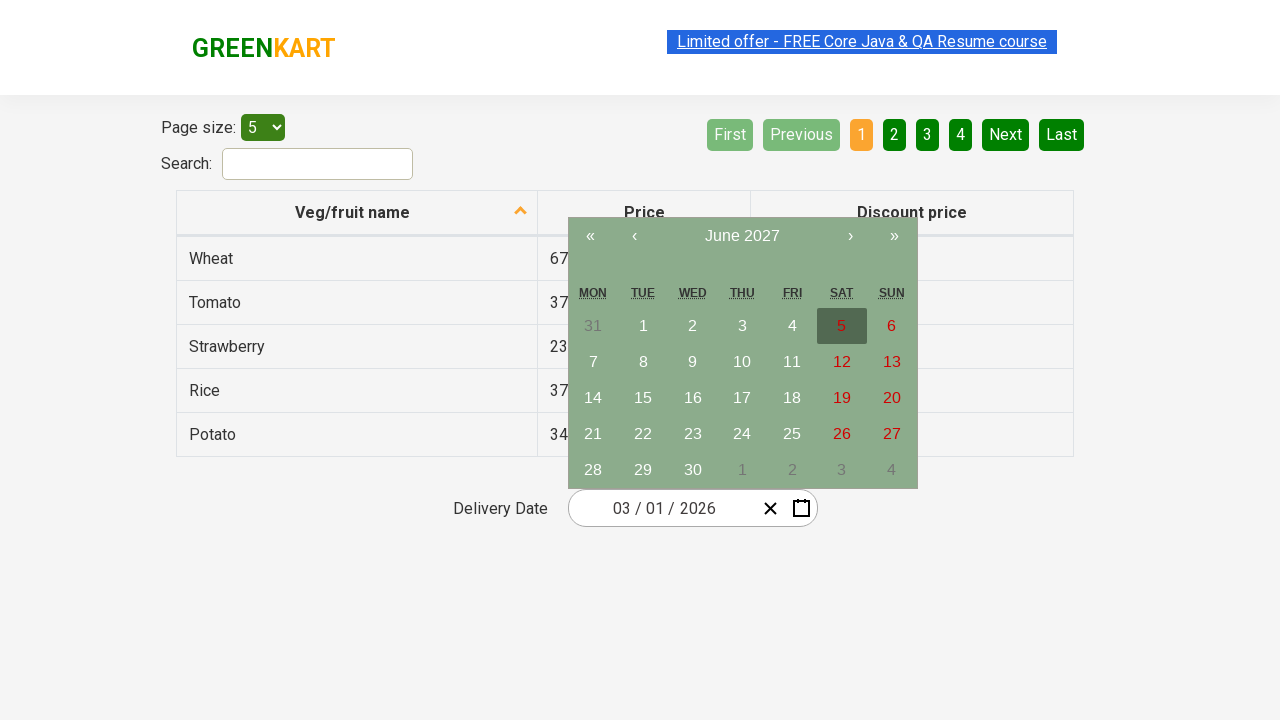

Selected day 15 from calendar at (643, 398) on //abbr[text()='15']
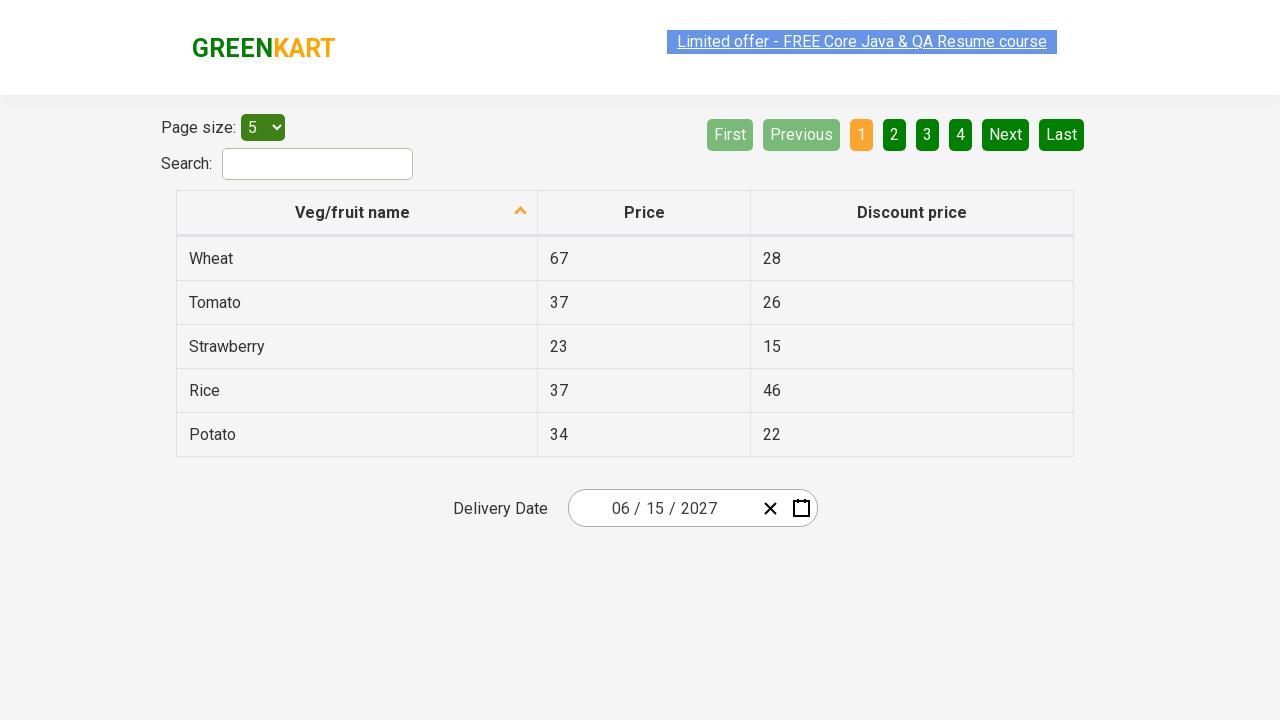

Date picker input group loaded, confirming date selection completed
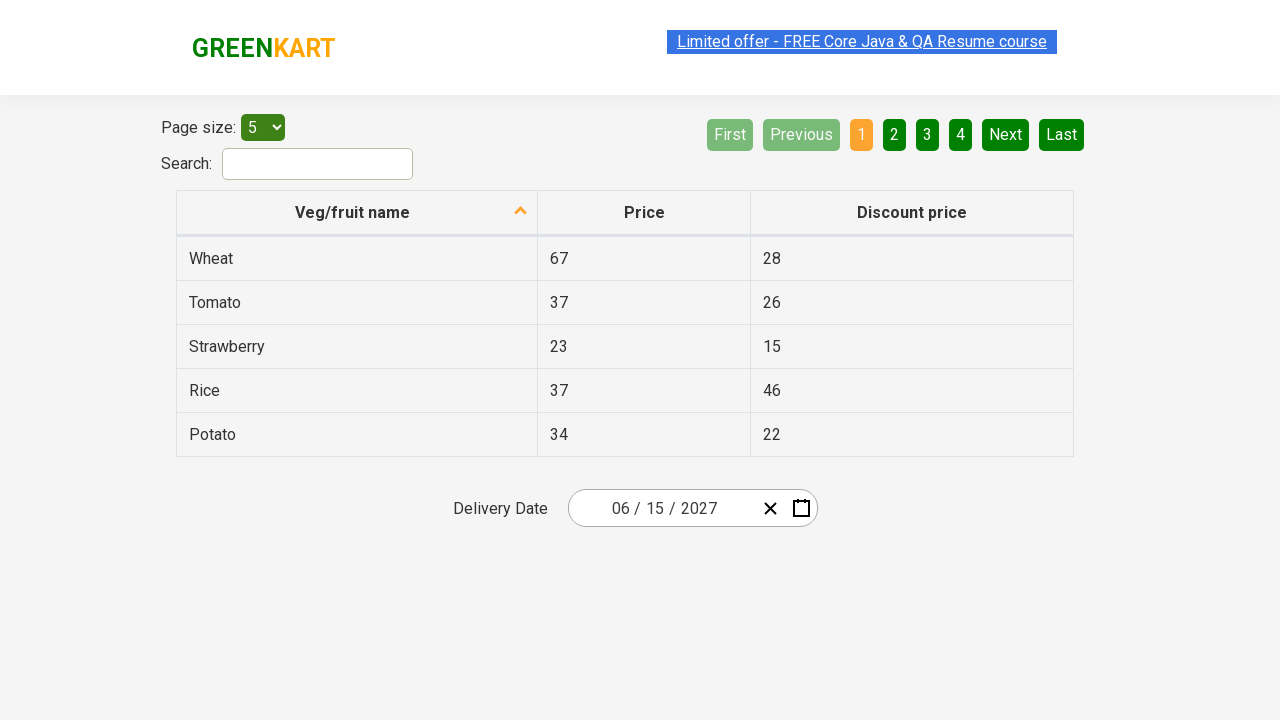

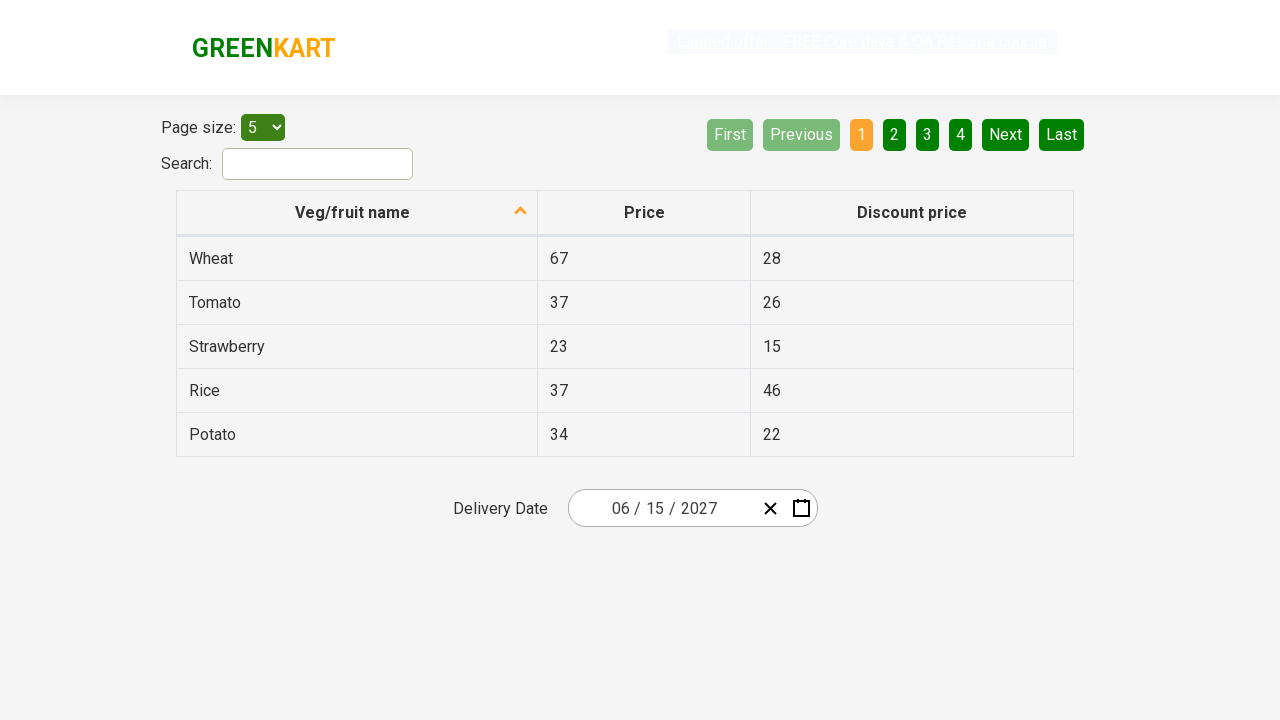